Tests sorting the Due column in ascending order using semantic class-based locators on table2 for better browser compatibility.

Starting URL: http://the-internet.herokuapp.com/tables

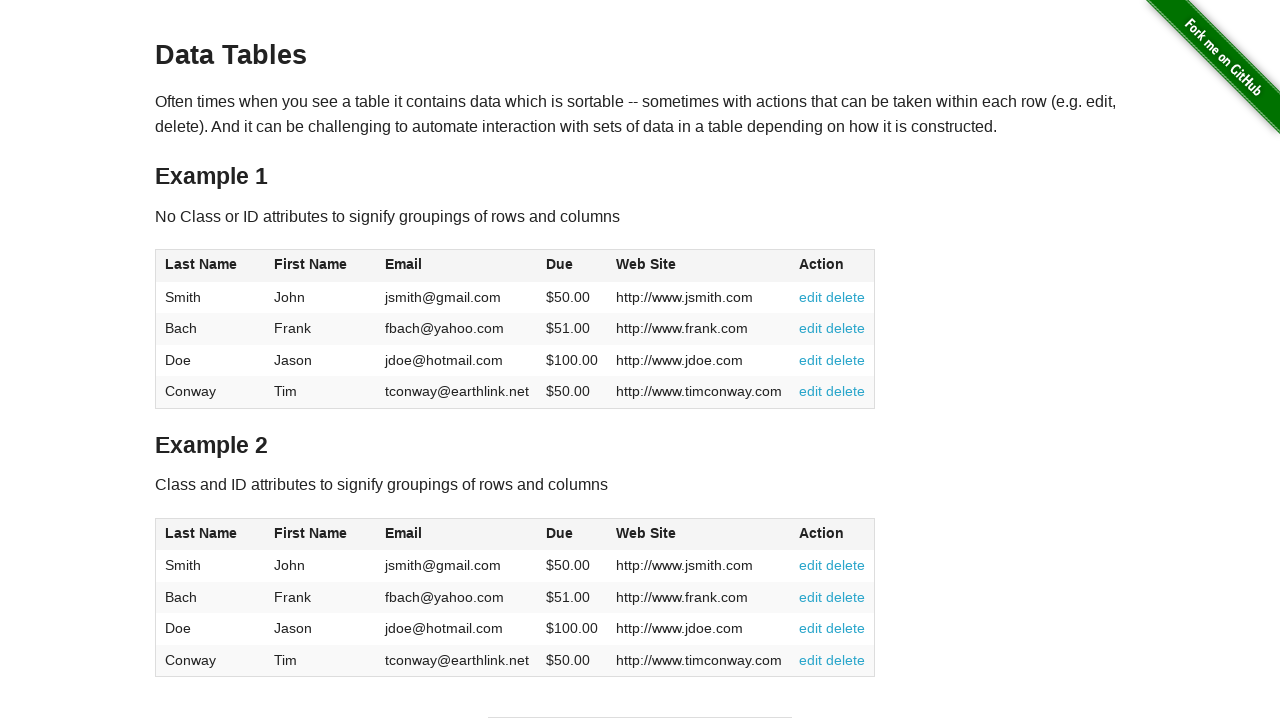

Clicked Due column header in table2 to sort at (560, 533) on #table2 thead .dues
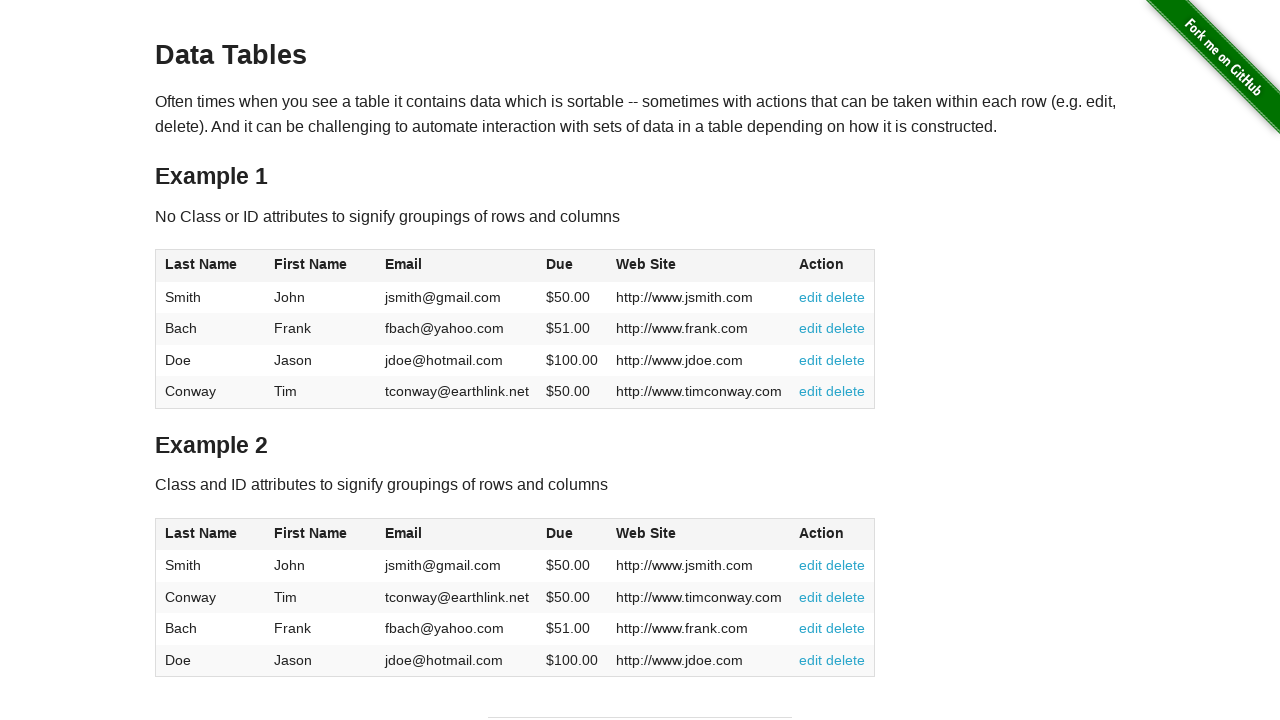

Due column cells loaded in table2 tbody
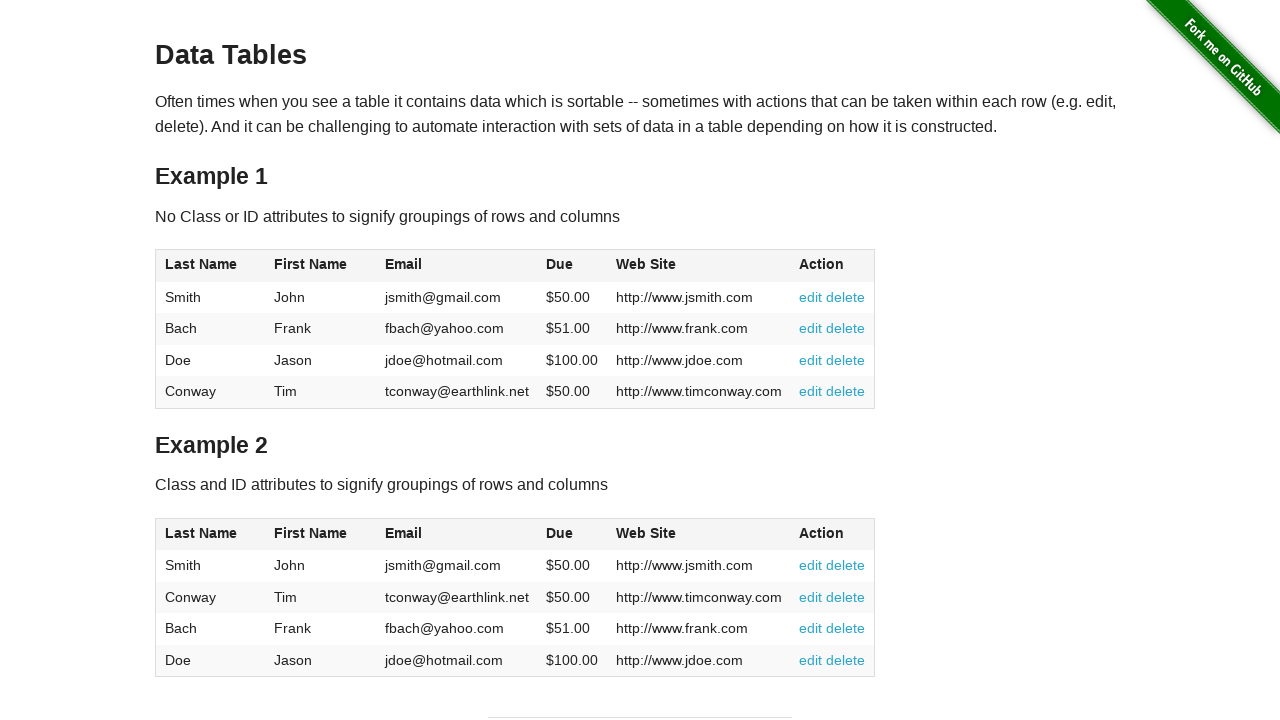

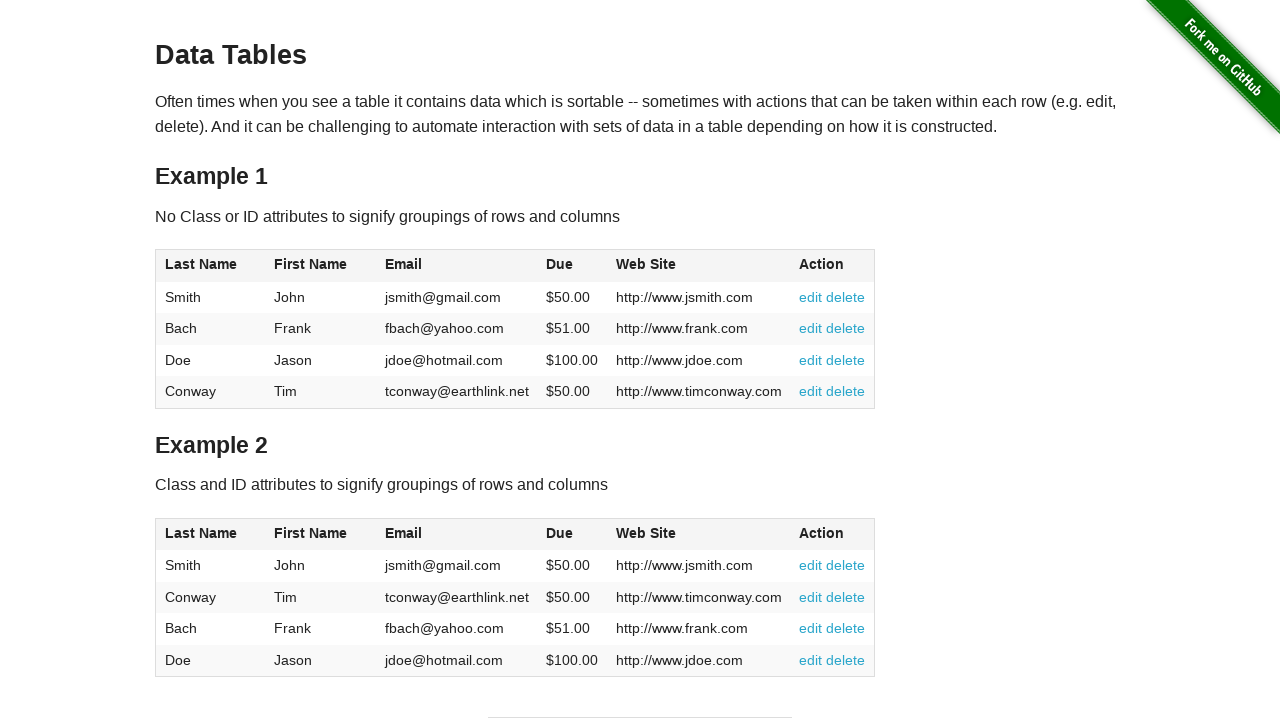